Tests adding a single todo item to the TodoMVC app and verifies it appears in the list

Starting URL: https://demo.playwright.dev/todomvc

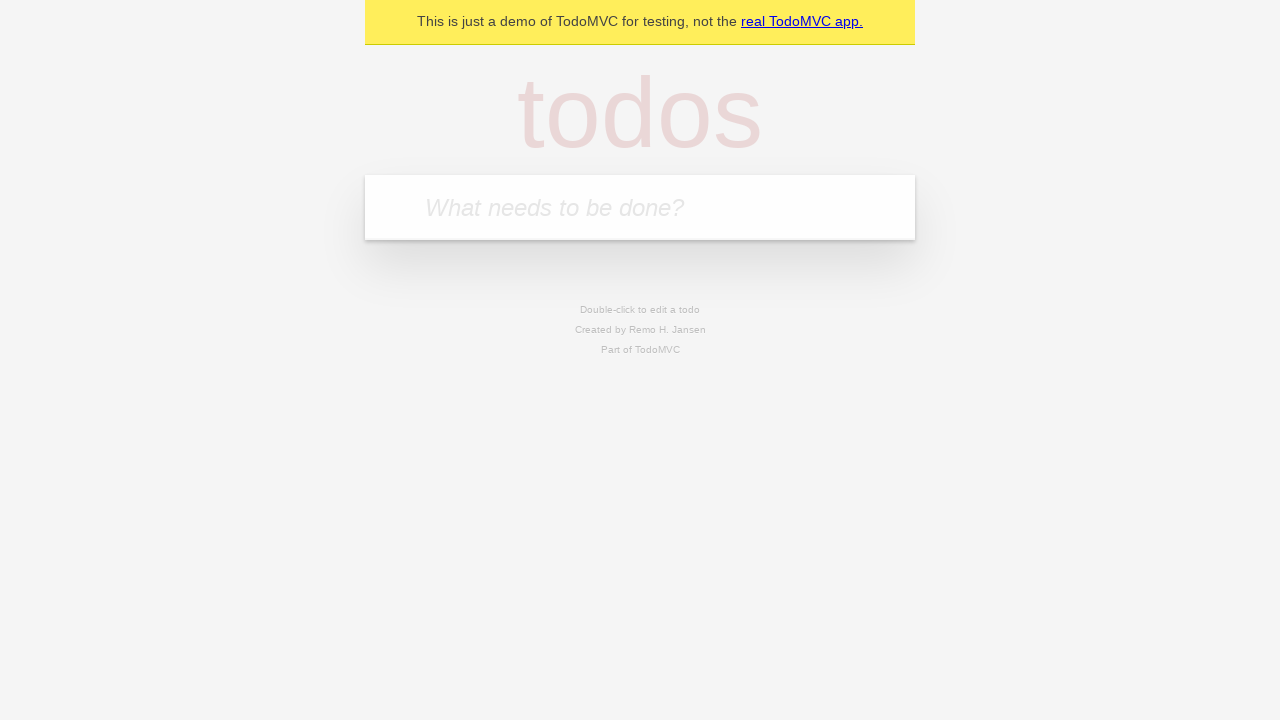

Navigated to TodoMVC application
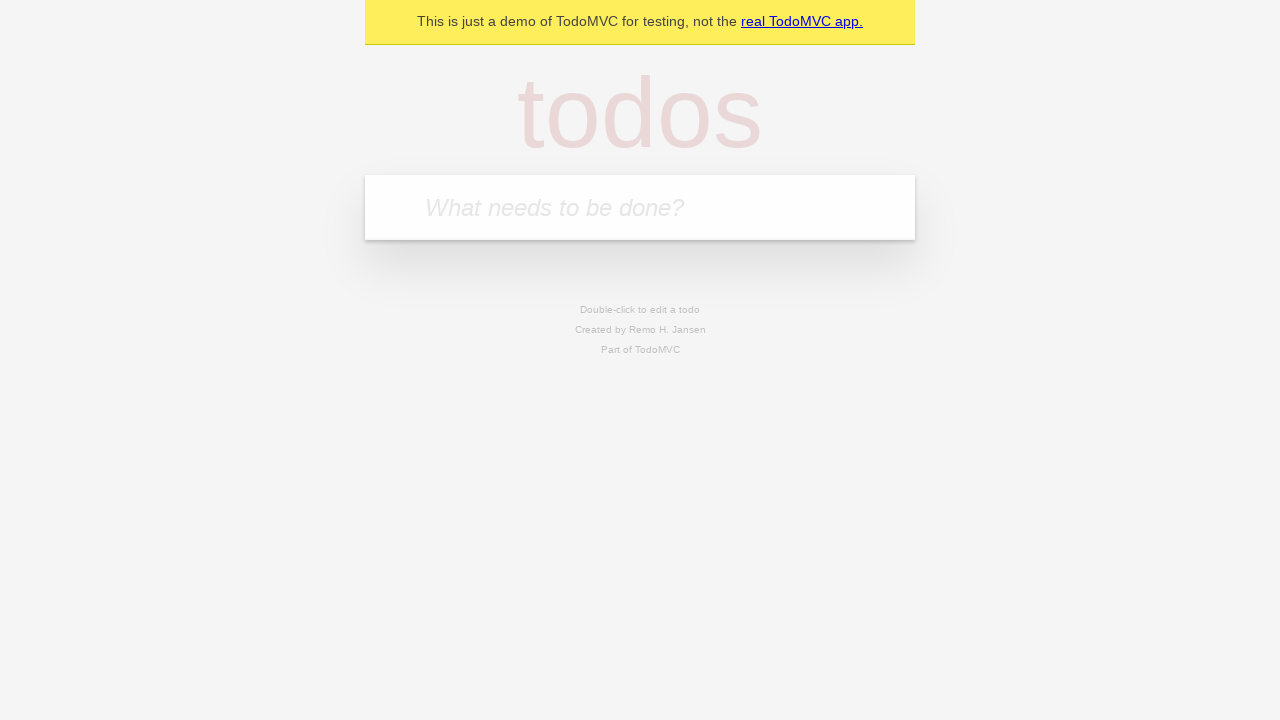

Filled new todo input field with 'Buy groceries' on input.new-todo
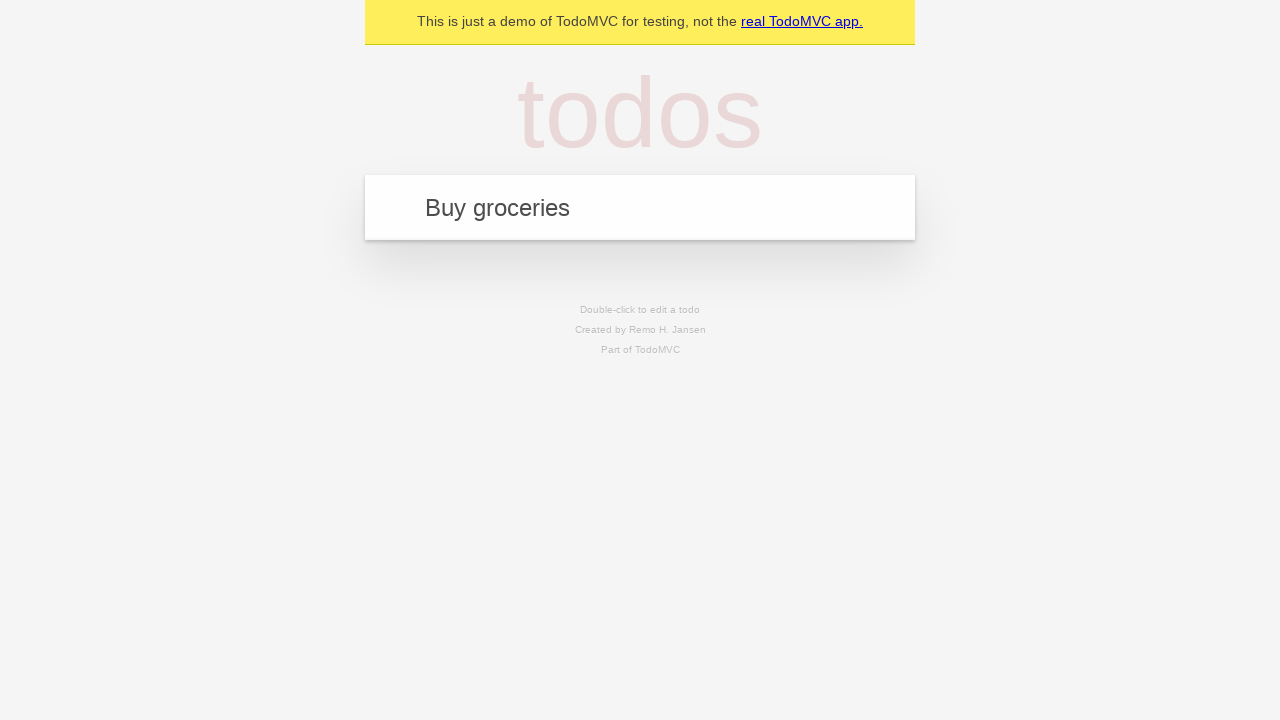

Pressed Enter to add the todo item on input.new-todo
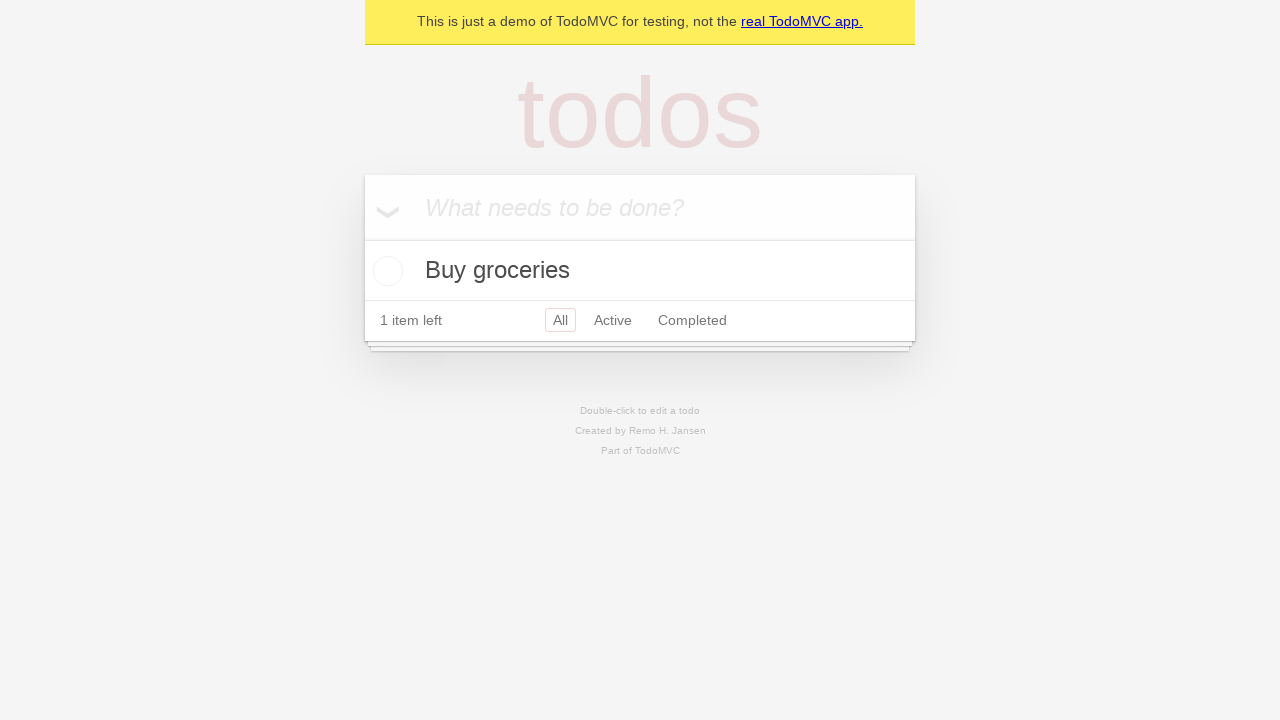

Todo item appeared in the list
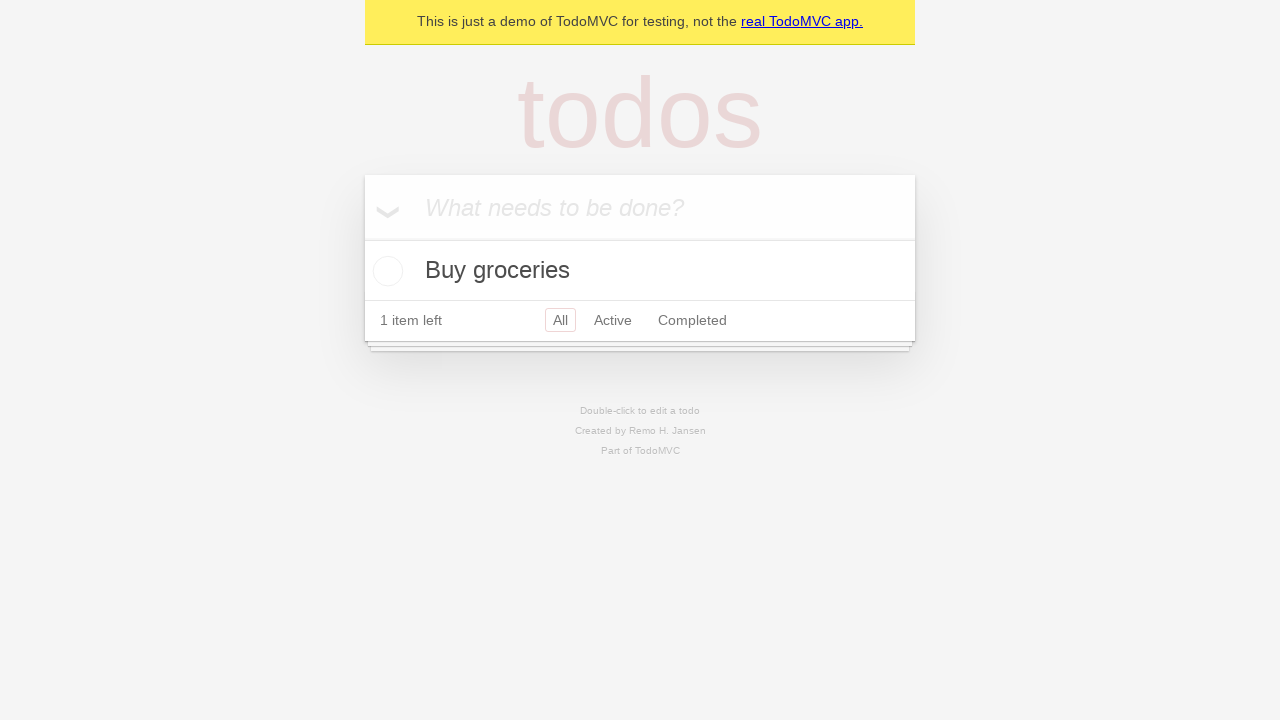

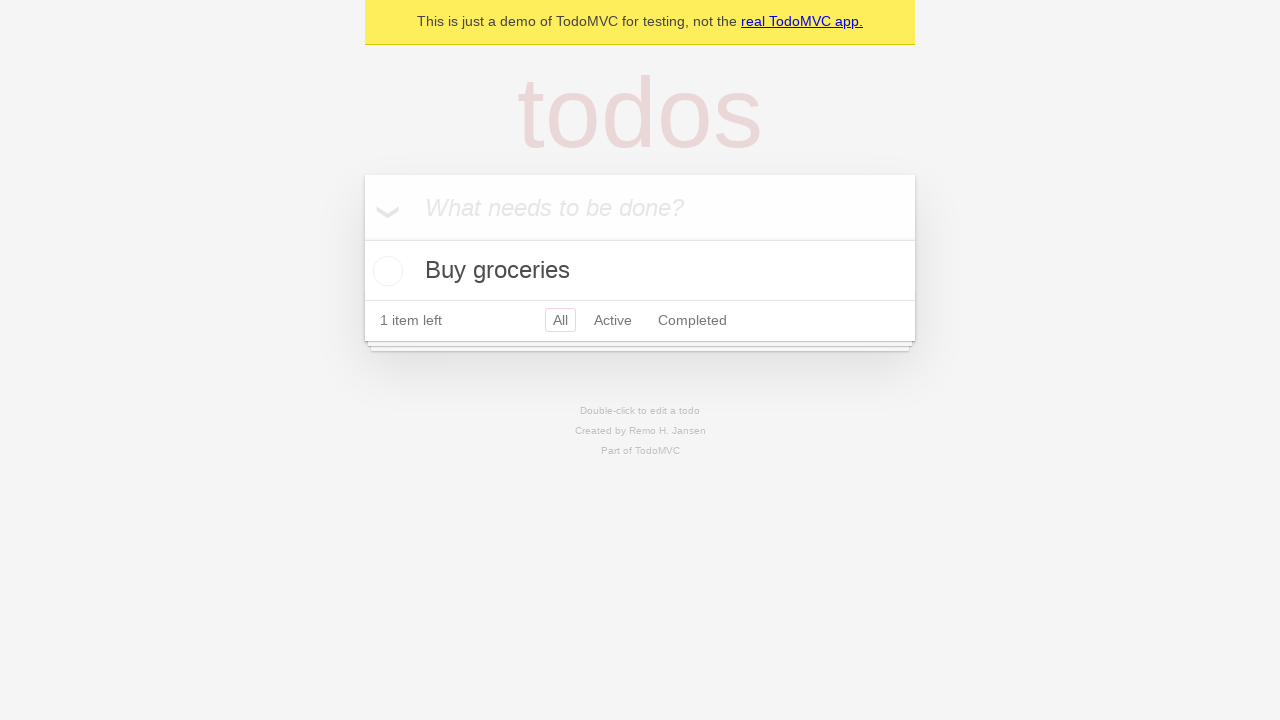